Tests right-click functionality by right-clicking a button and verifying the success message

Starting URL: https://demoqa.com/buttons

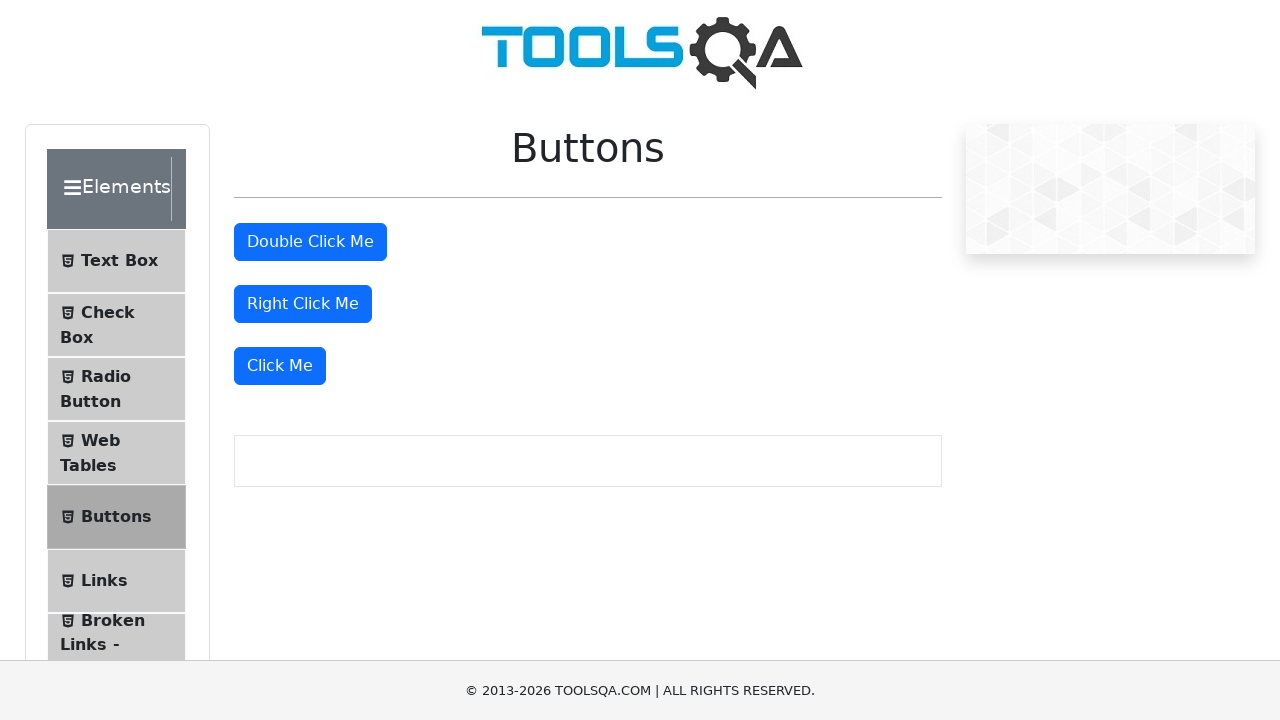

Right-clicked the right-click button at (303, 304) on #rightClickBtn
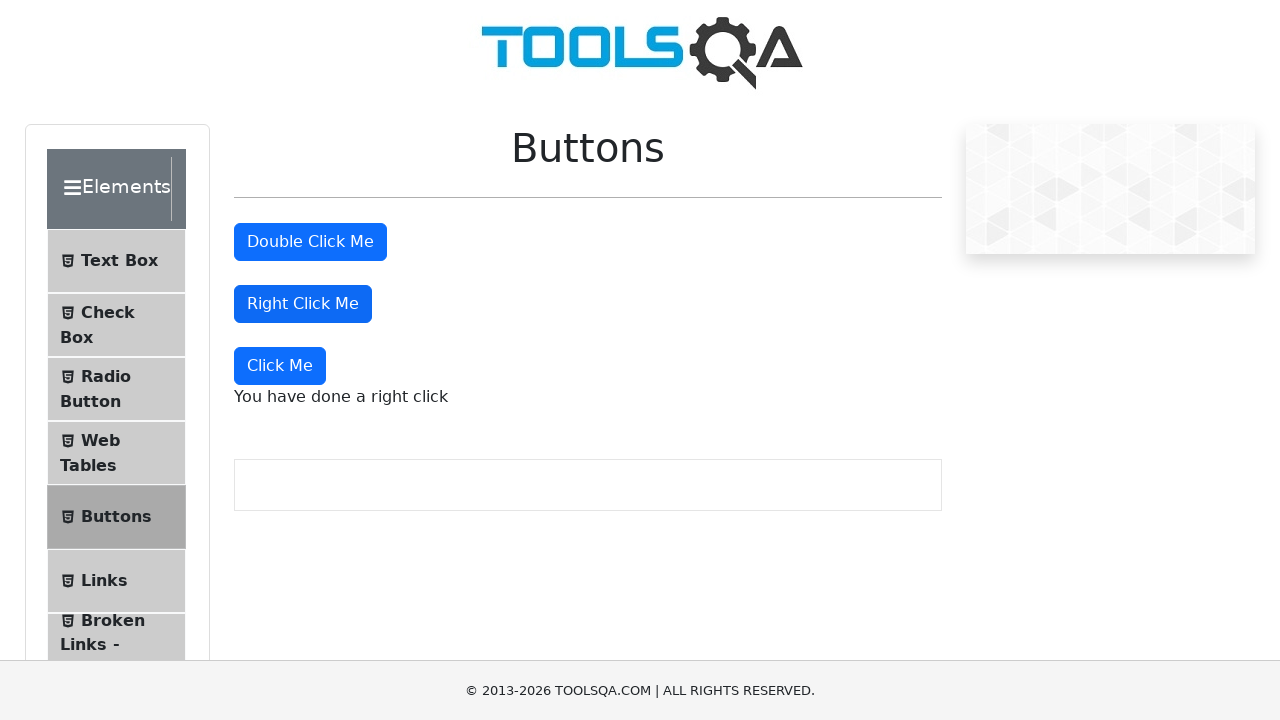

Success message 'You have done a right click' appeared
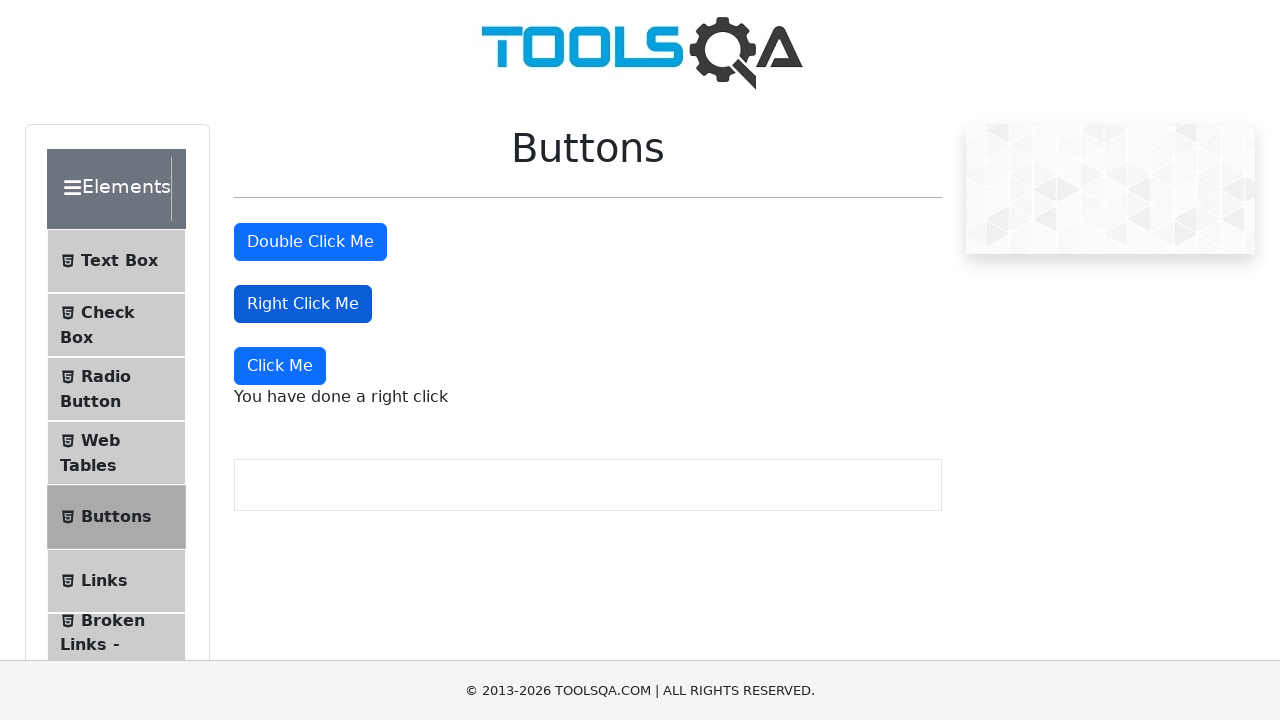

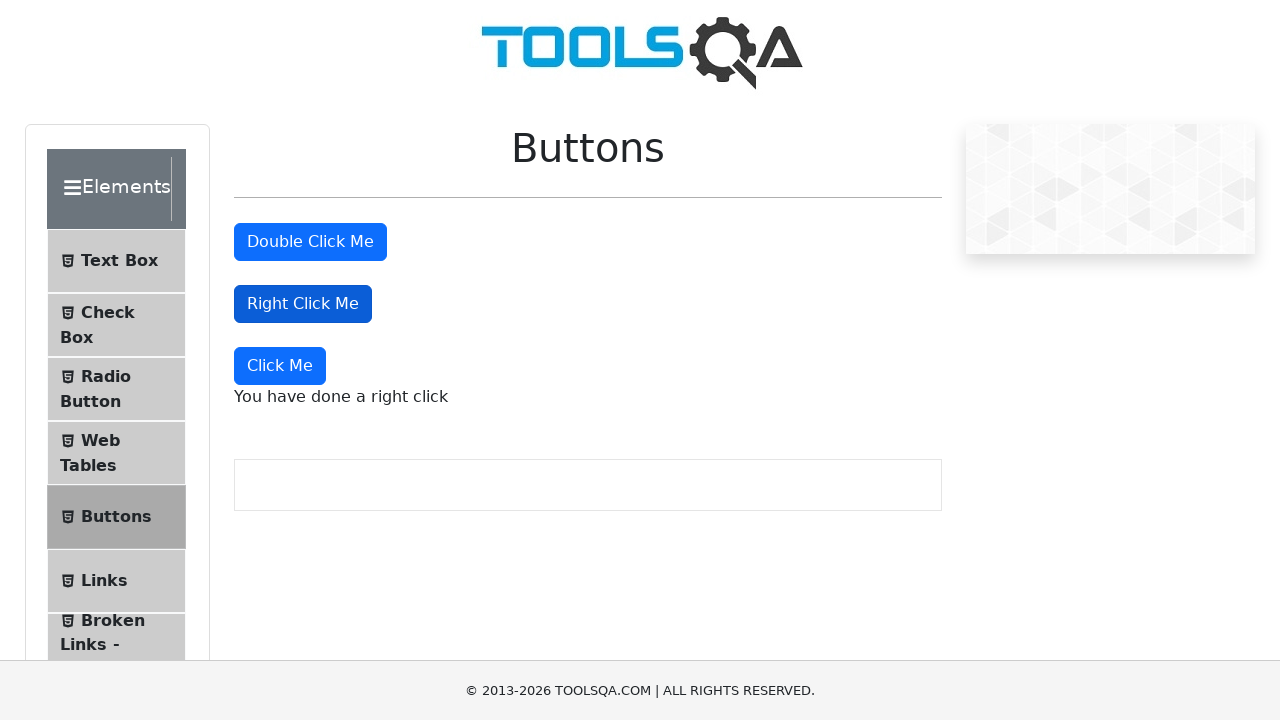